Tests autocomplete dropdown functionality by typing "ind" and selecting "India" from the suggestions

Starting URL: https://rahulshettyacademy.com/dropdownsPractise/

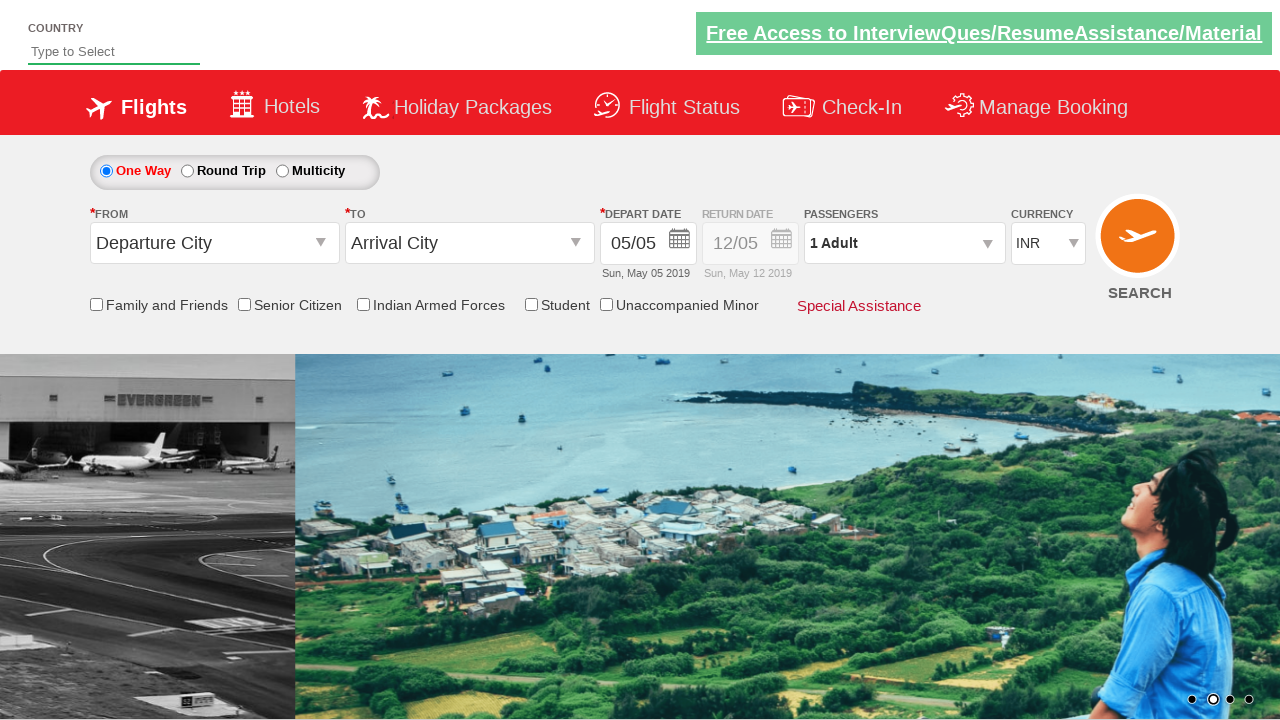

Typed 'ind' in the autosuggest input field on input#autosuggest
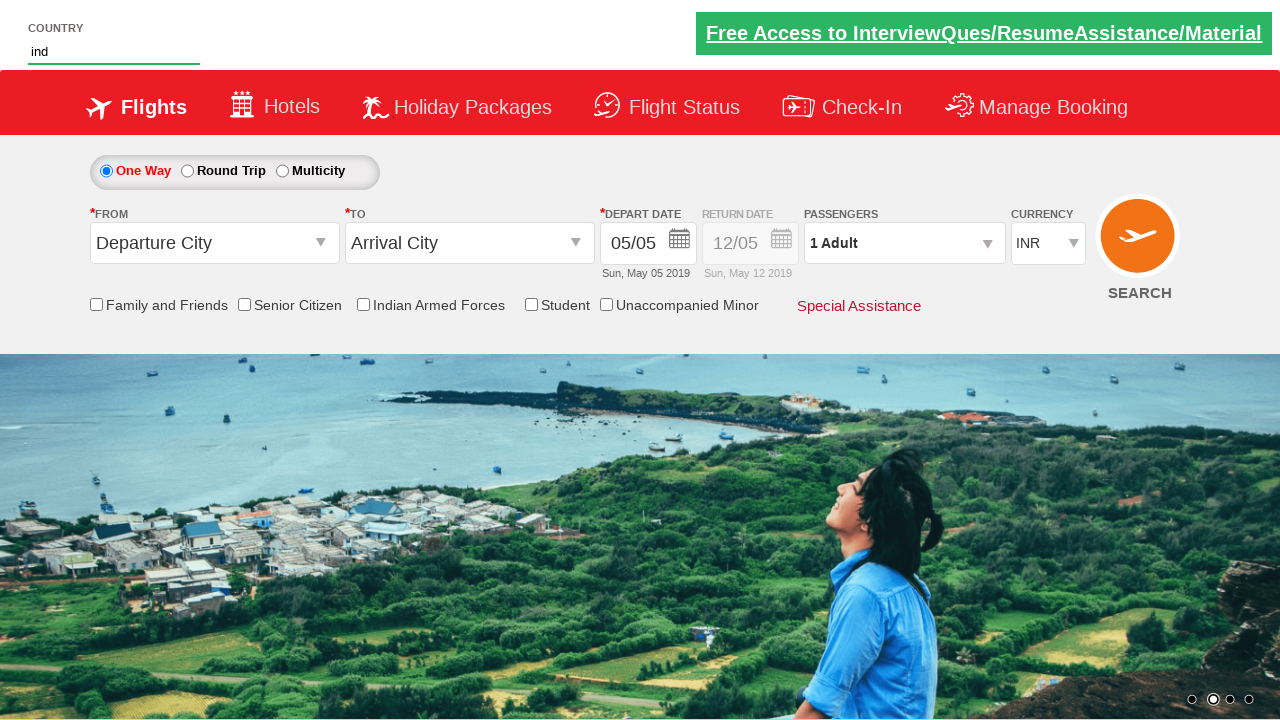

Dropdown suggestions appeared
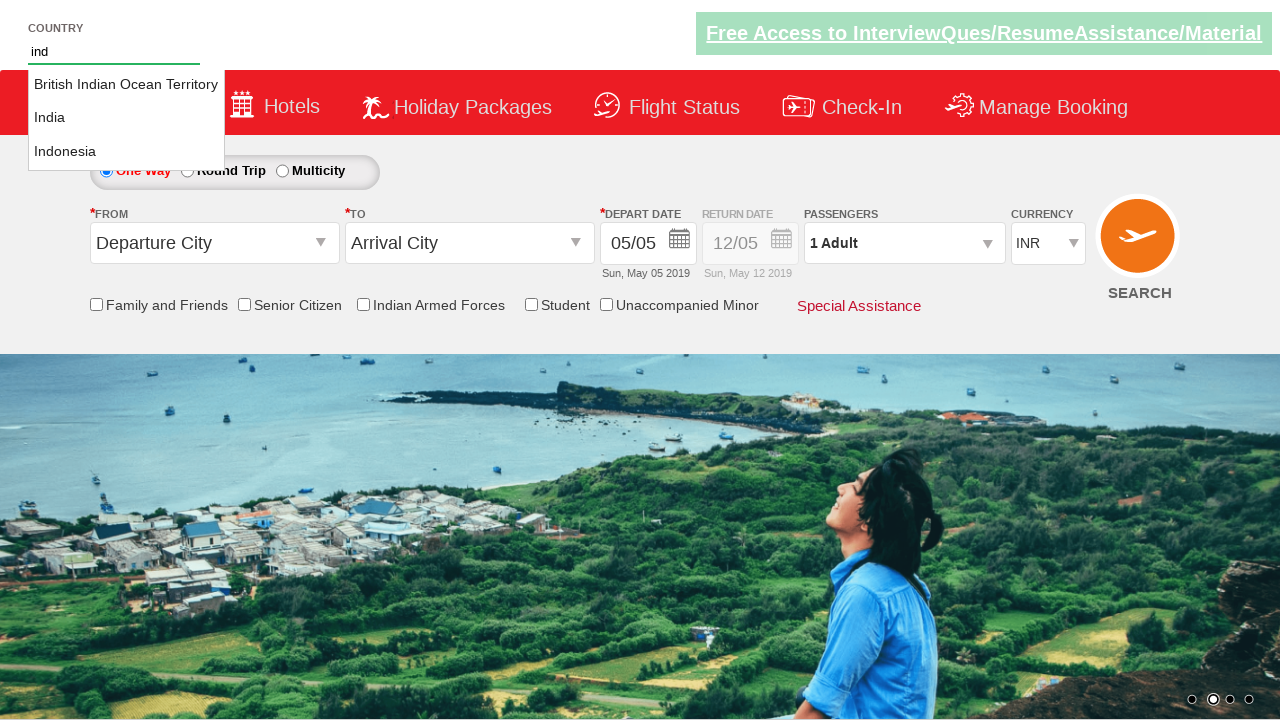

Retrieved all country suggestions from dropdown
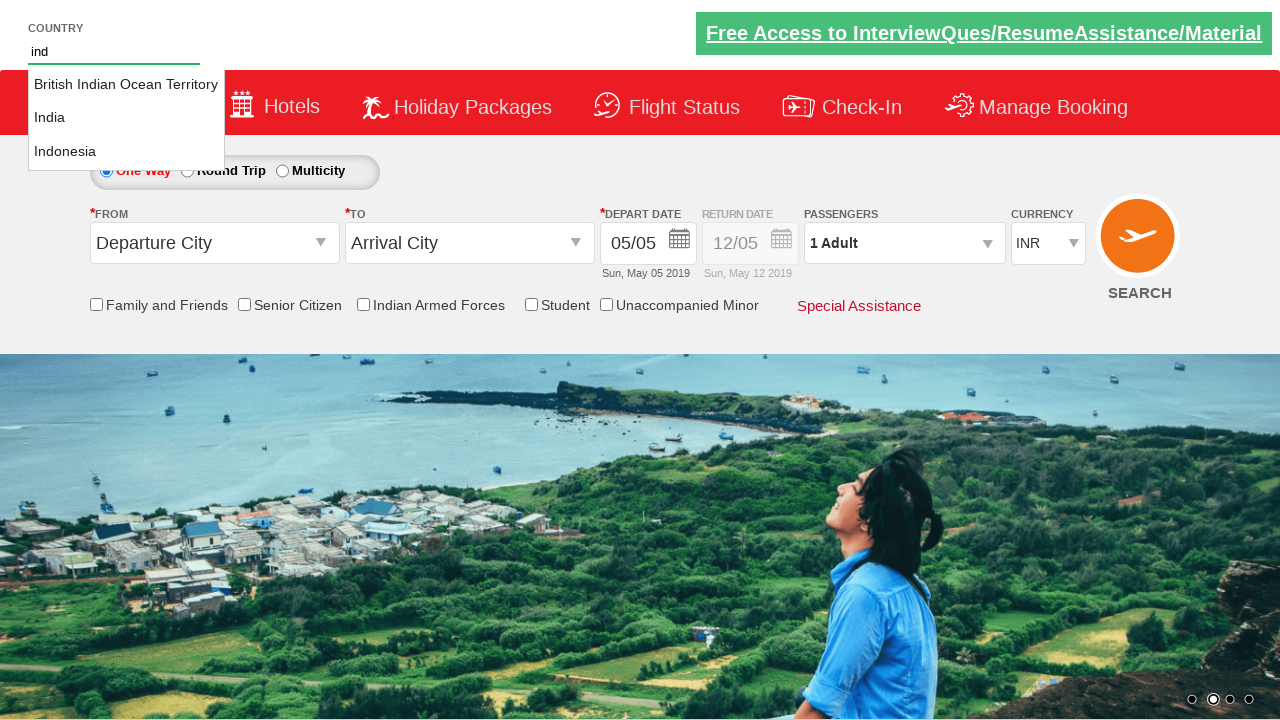

Clicked on 'India' from the suggestions at (126, 118) on li.ui-menu-item a >> nth=1
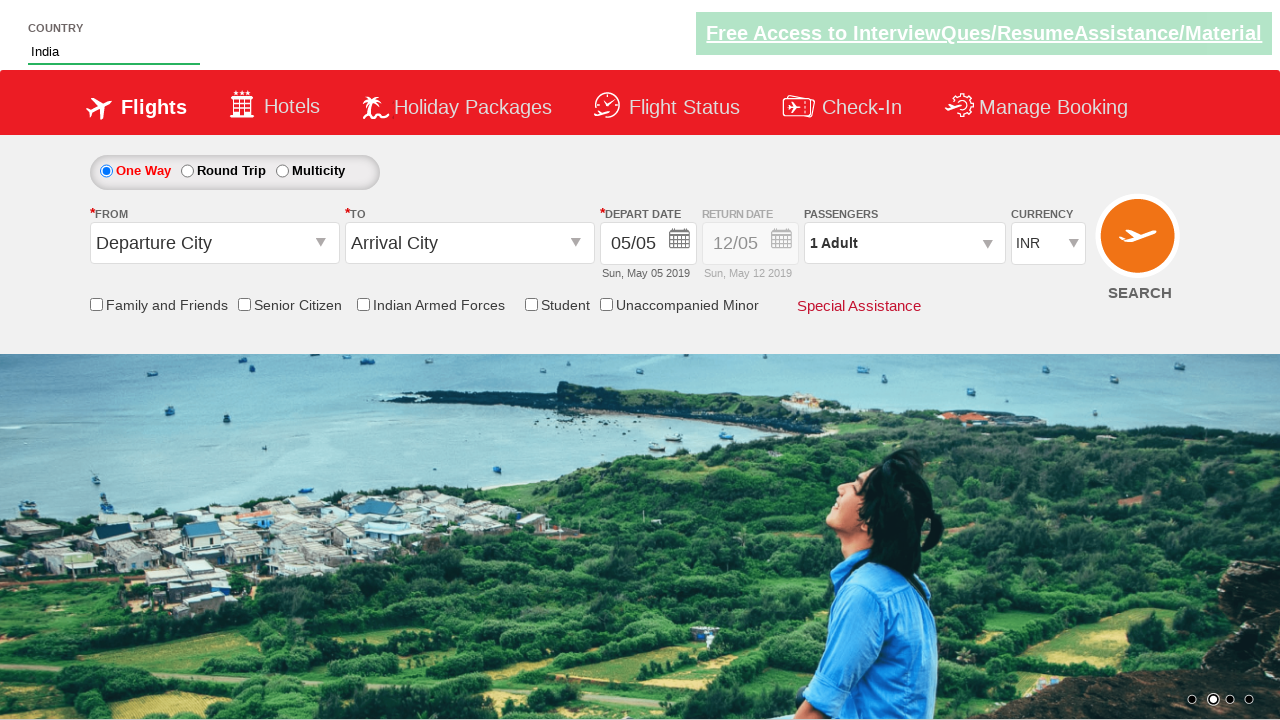

Verified that 'India' was successfully selected in the autosuggest field
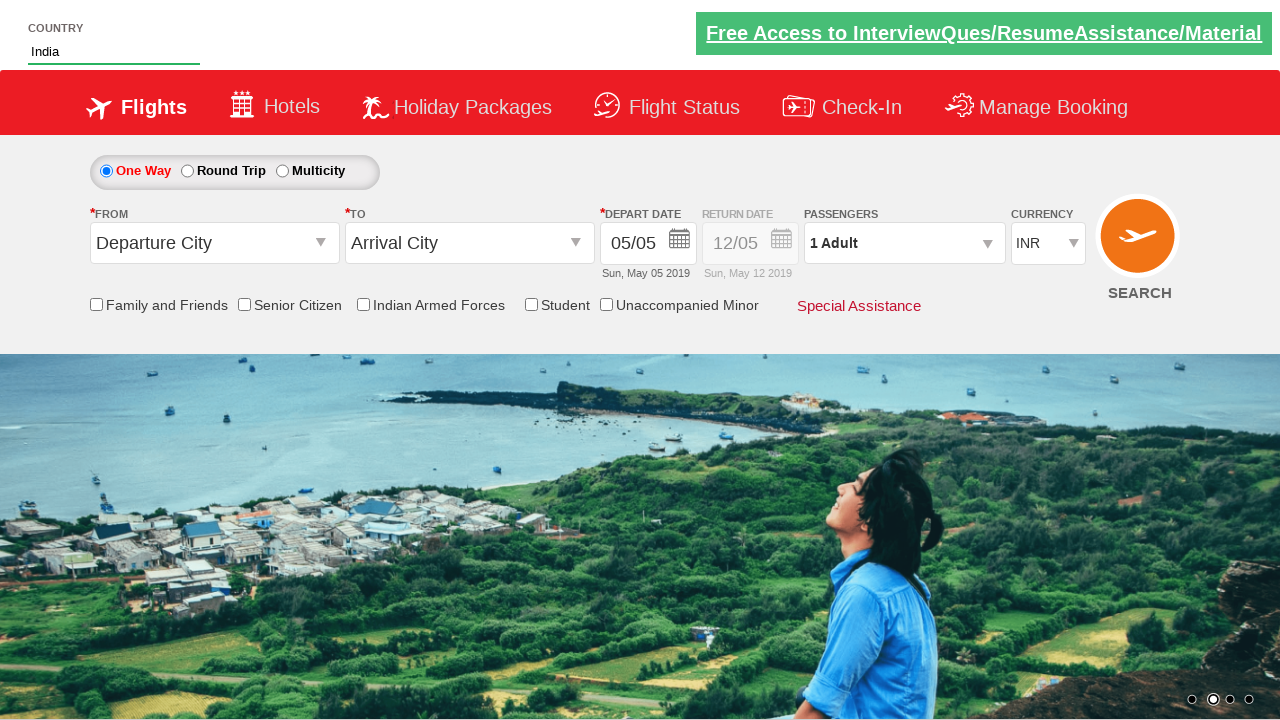

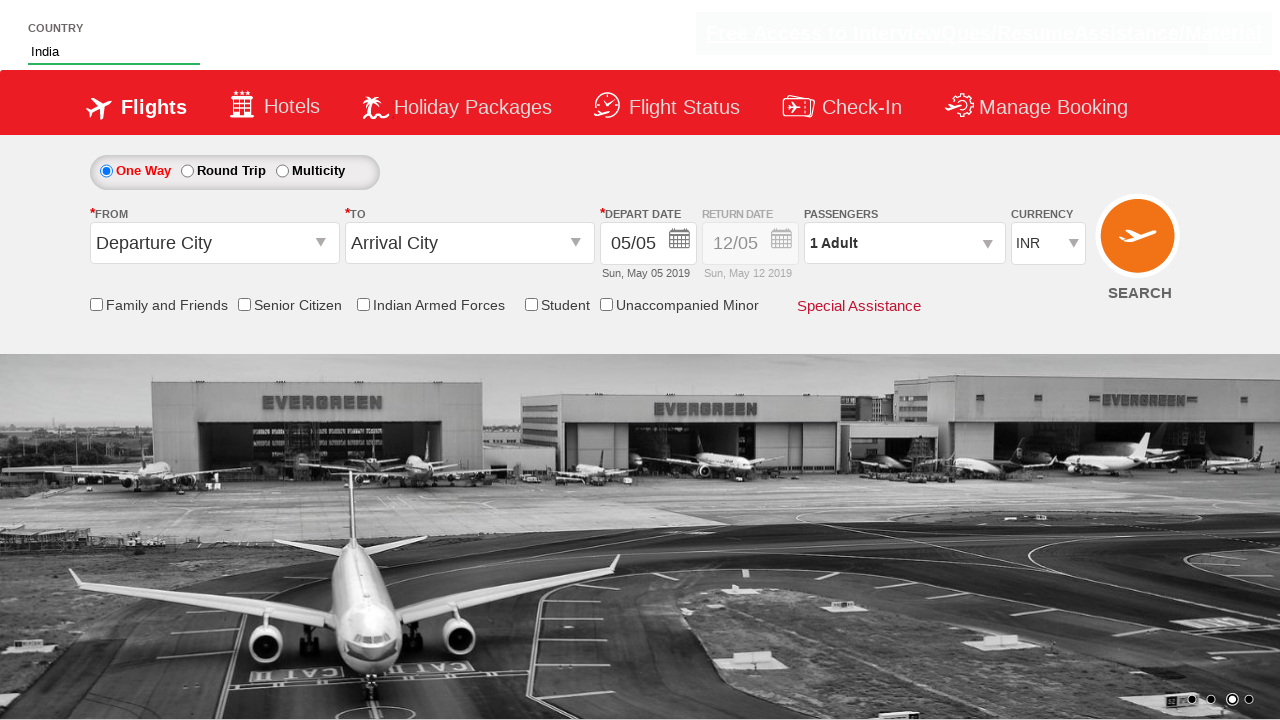